Tests various input field operations including typing text, appending to existing text, clearing fields, and checking if fields are enabled or readonly on a practice webpage.

Starting URL: https://letcode.in/edit

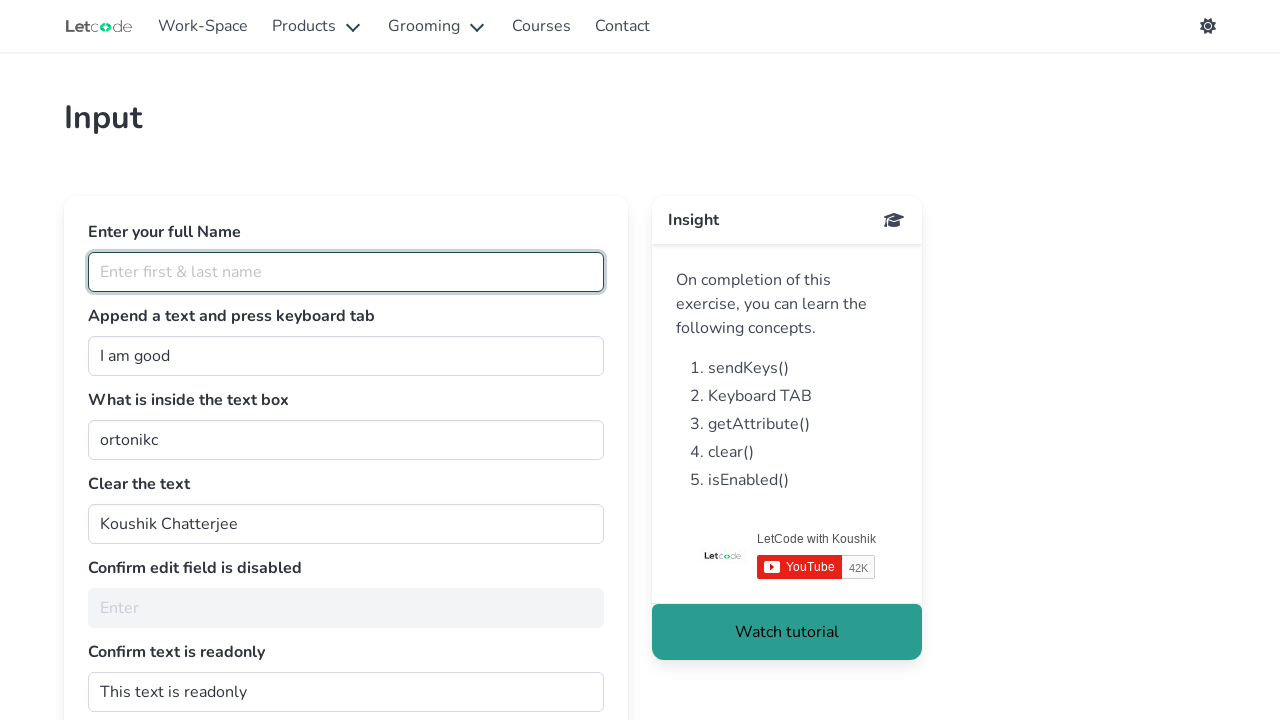

Filled fullName input field with 'vijay' on input#fullName
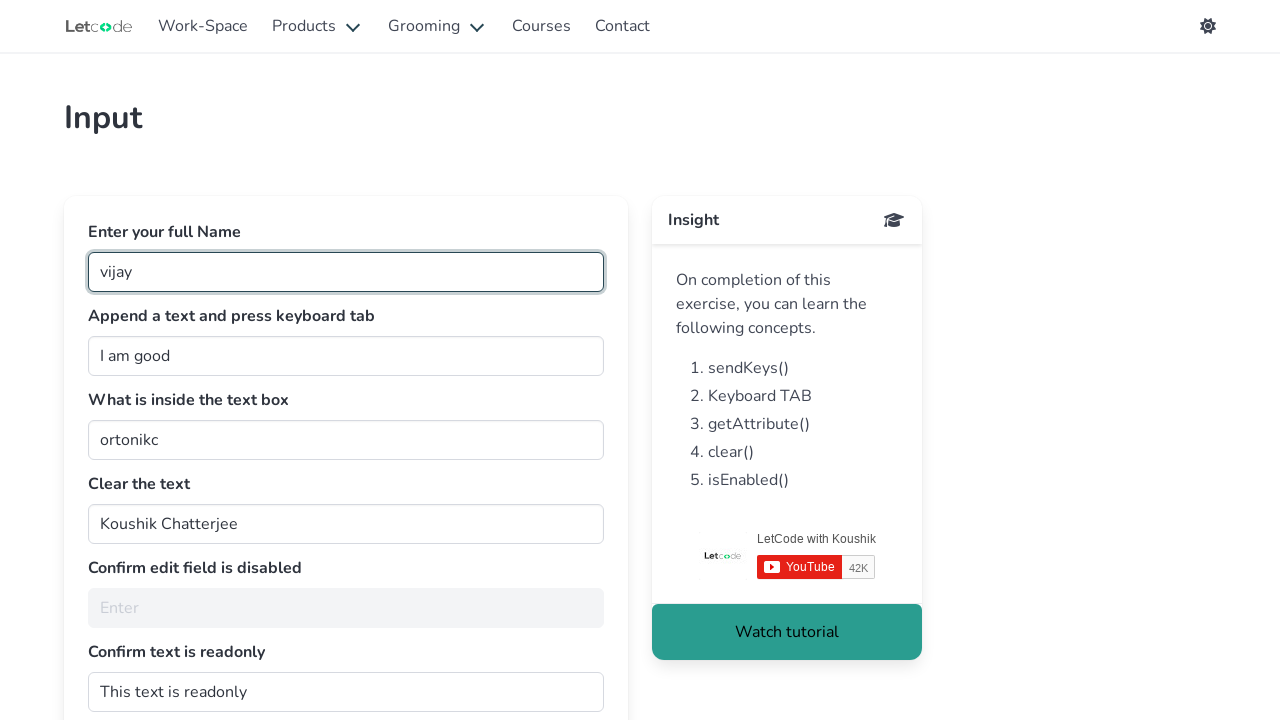

Clicked on join input field at (346, 356) on input#join
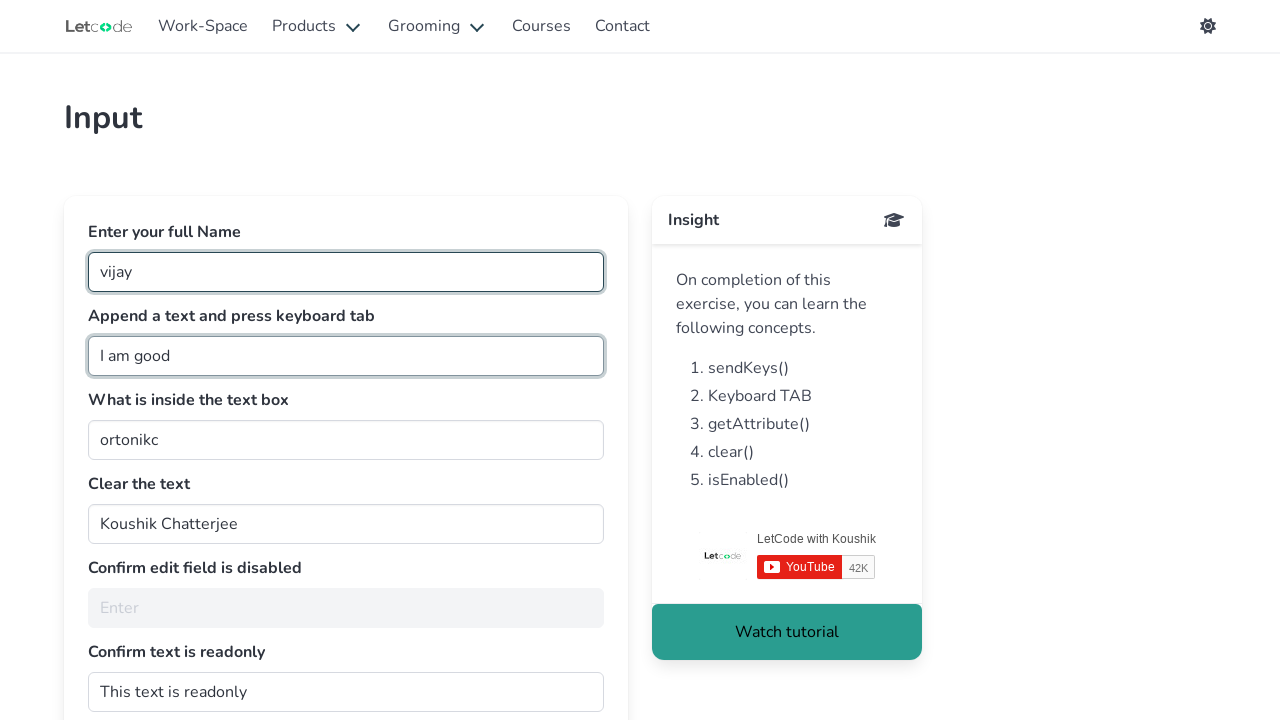

Typed ' person' to append to join field
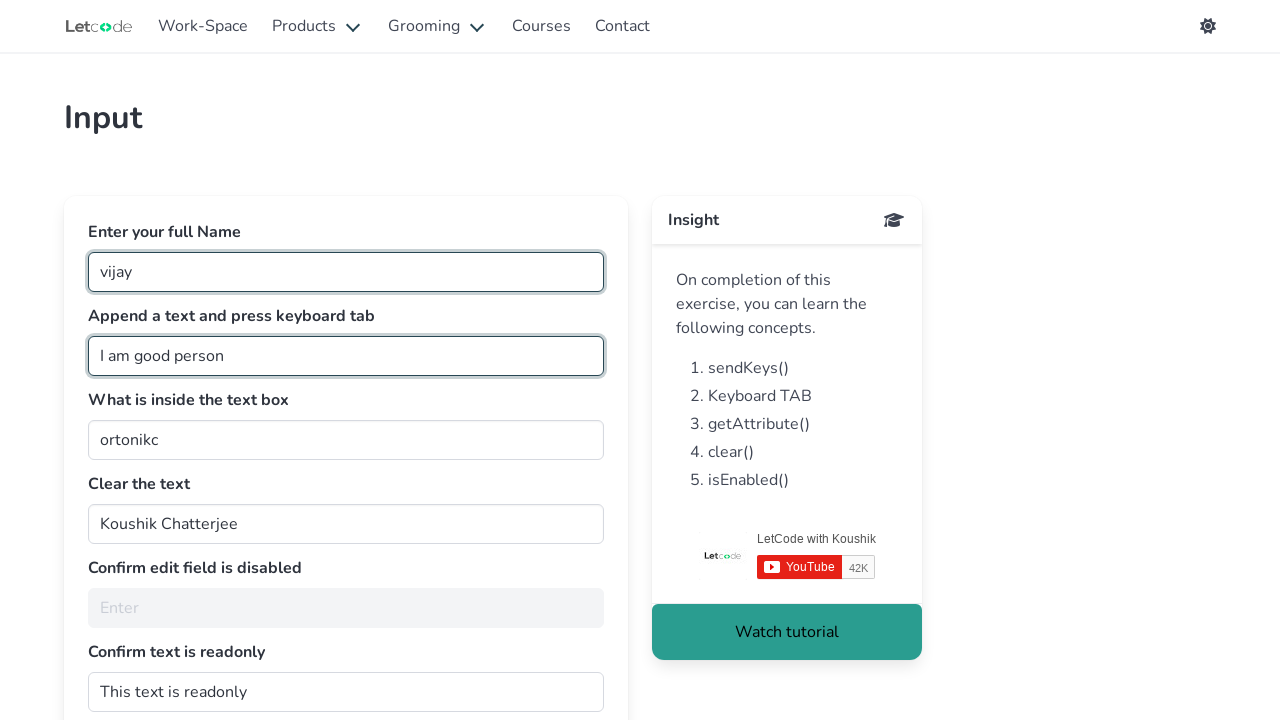

Pressed Tab key to move focus from join field
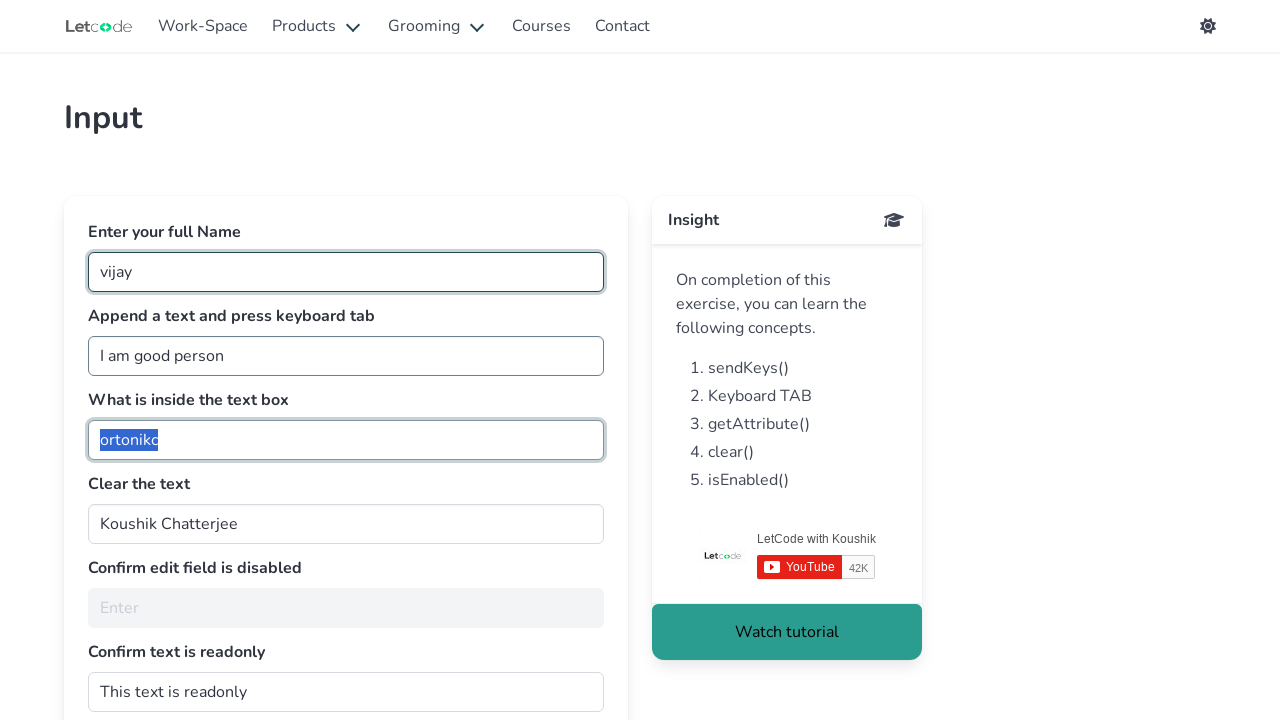

Waited for getMe input field to be available
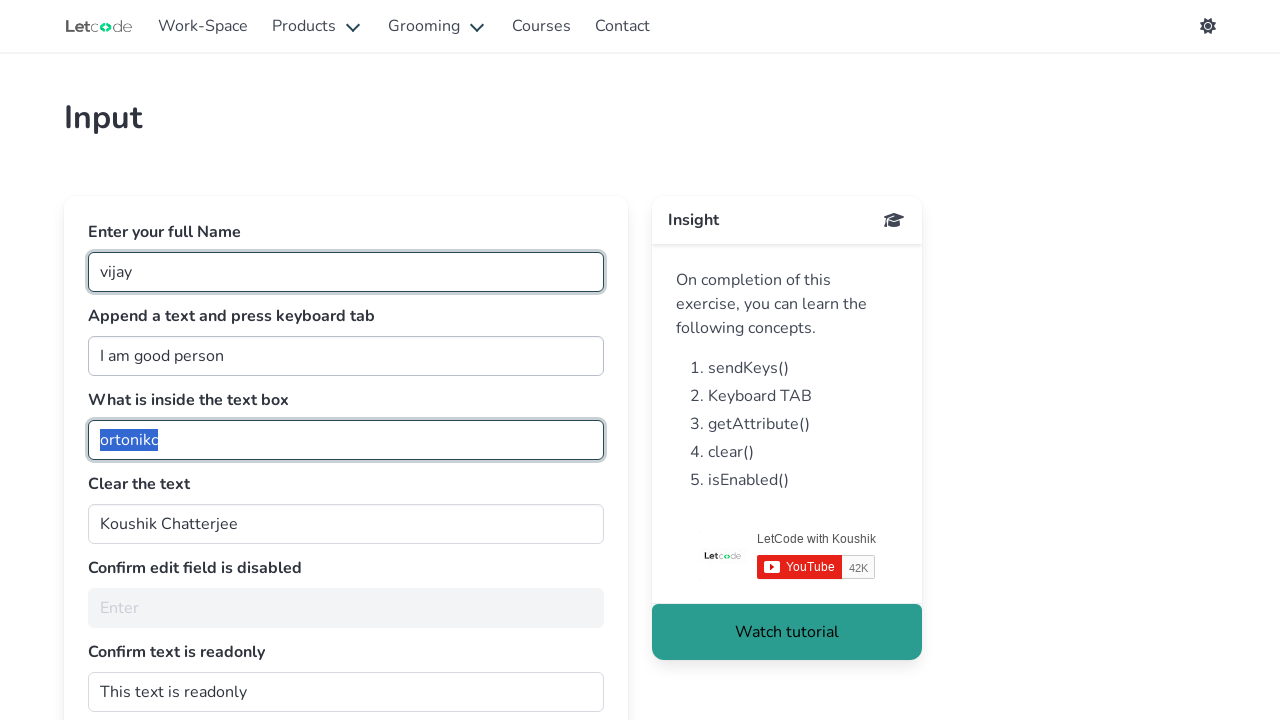

Cleared the clearMe input field on input#clearMe
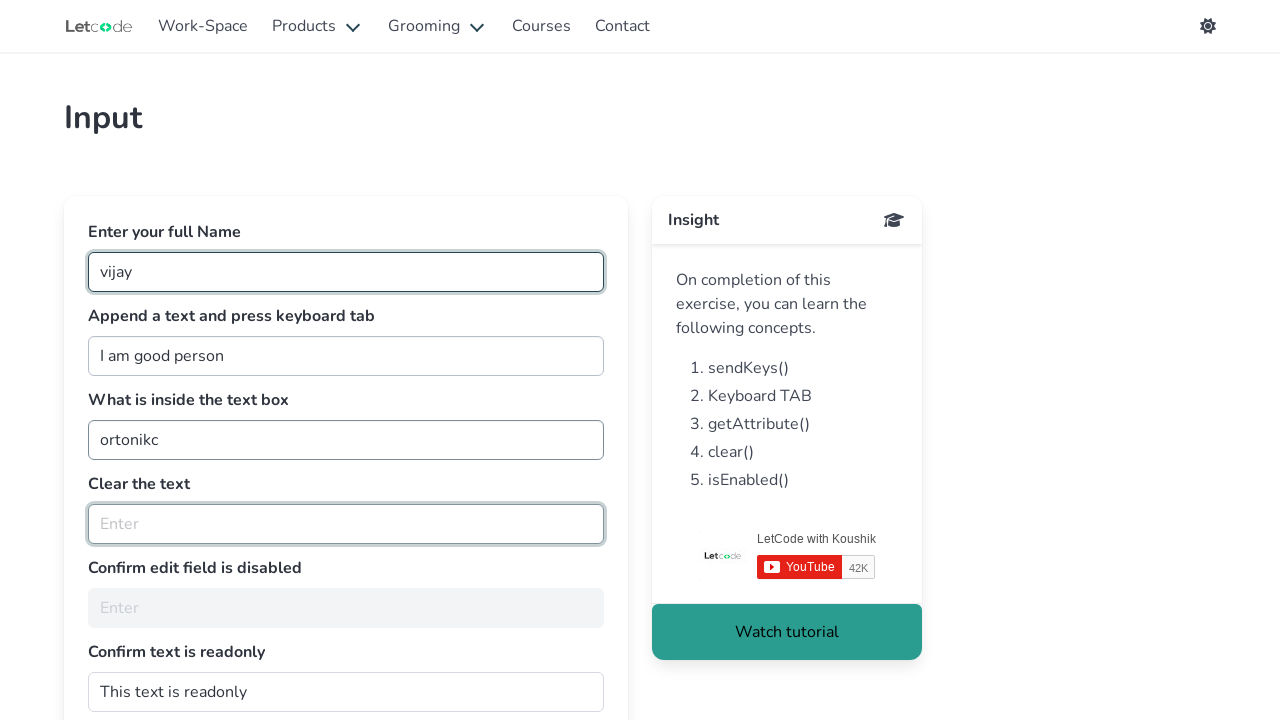

Verified noEdit input field exists and is available
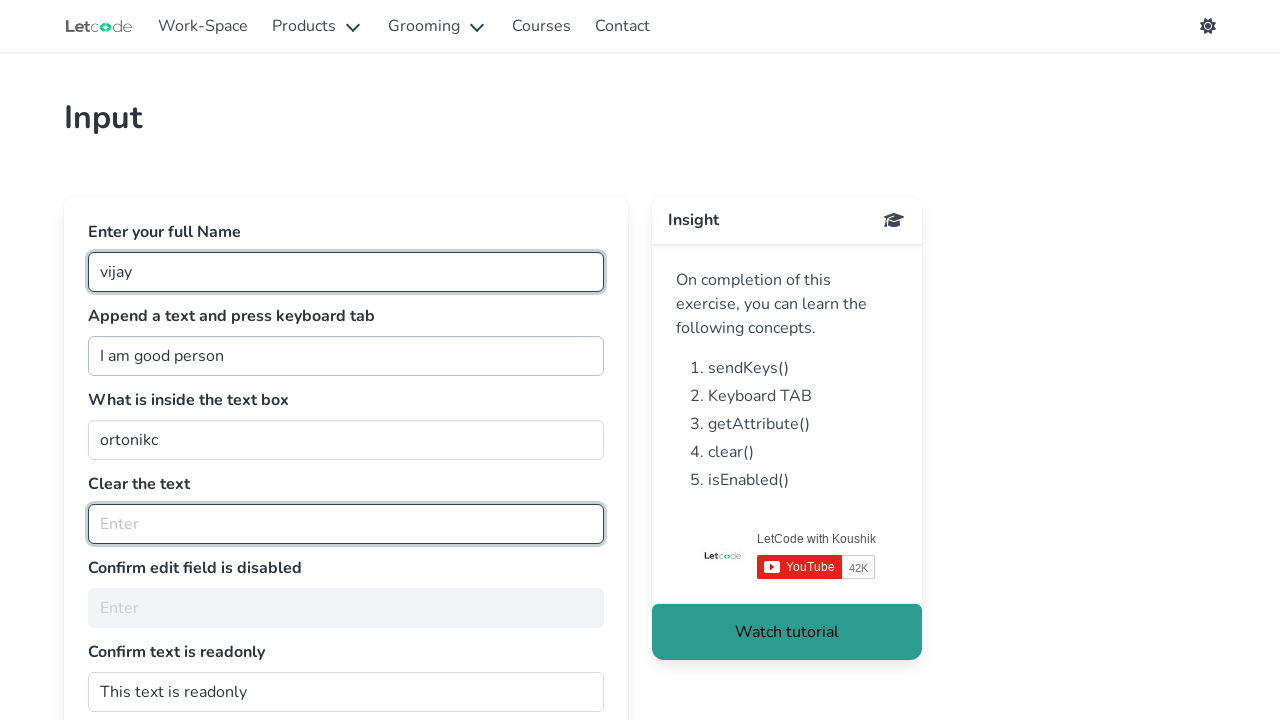

Verified readonly input field exists with expected value
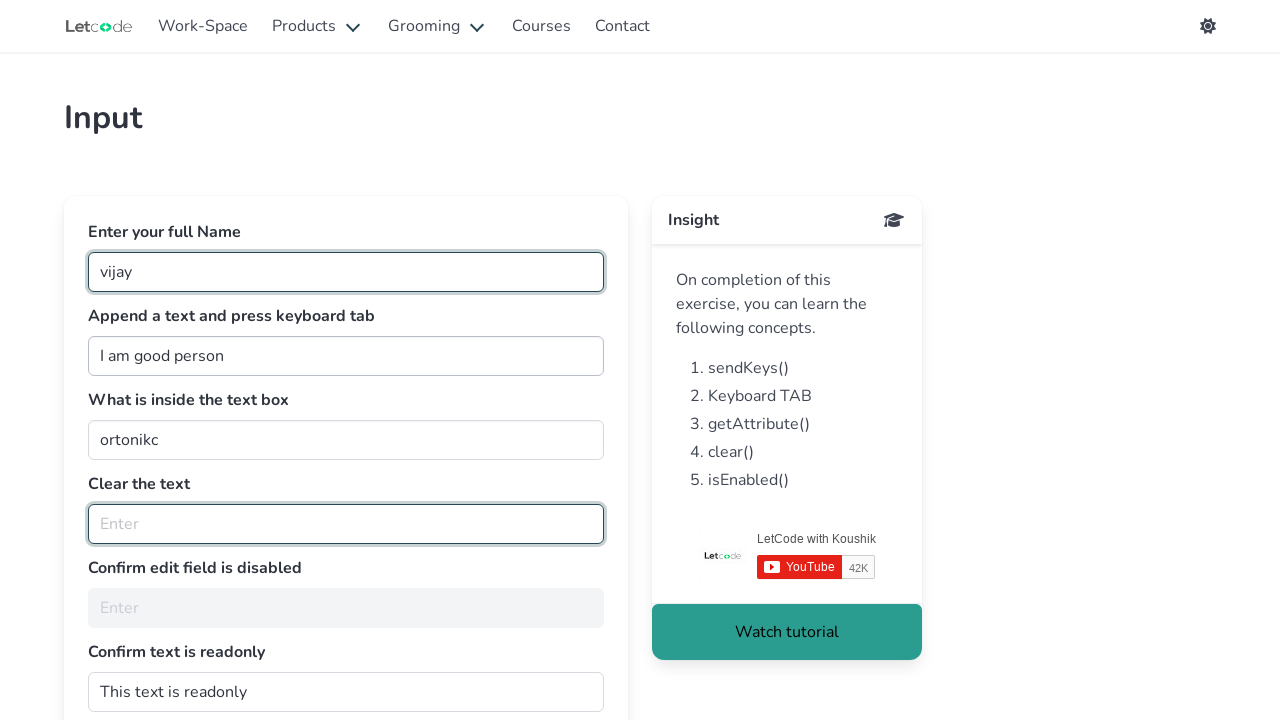

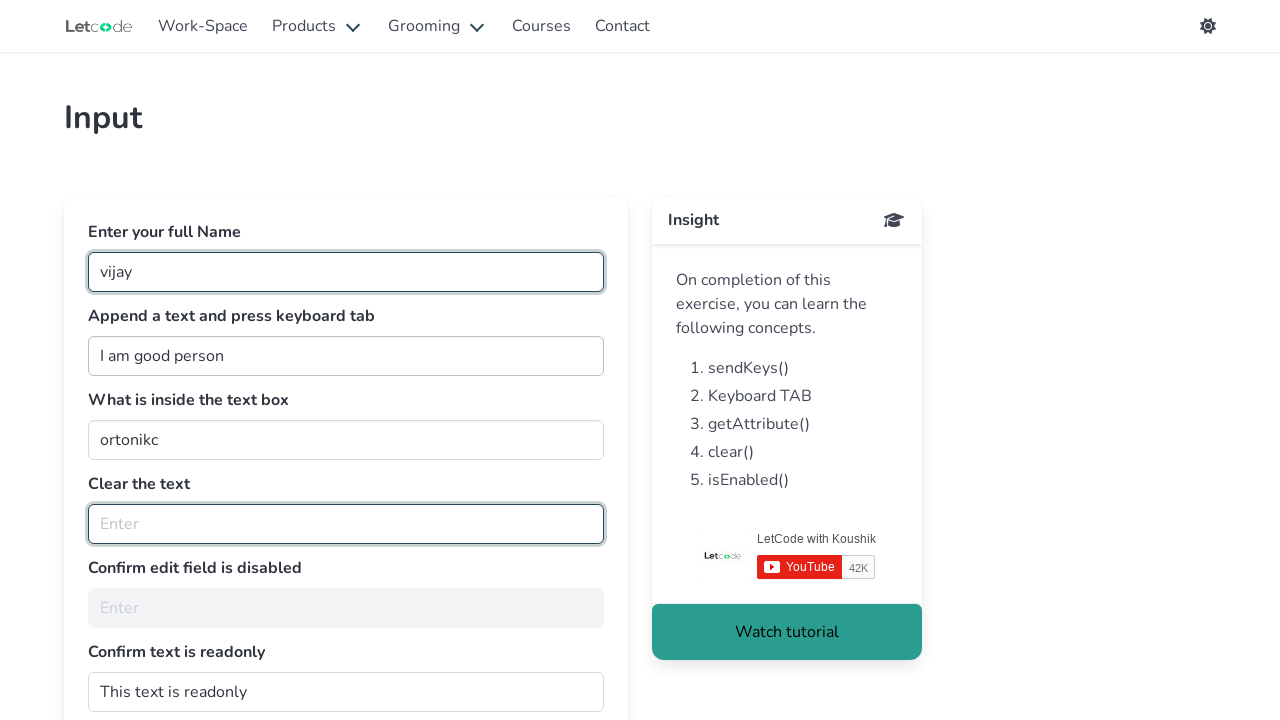